Tests tree navigation functionality by waiting for the tree to load and double-clicking on a root level tree node to expand it, verifying that child nodes appear.

Starting URL: https://mitel.dimi.uniud.it/ichi/

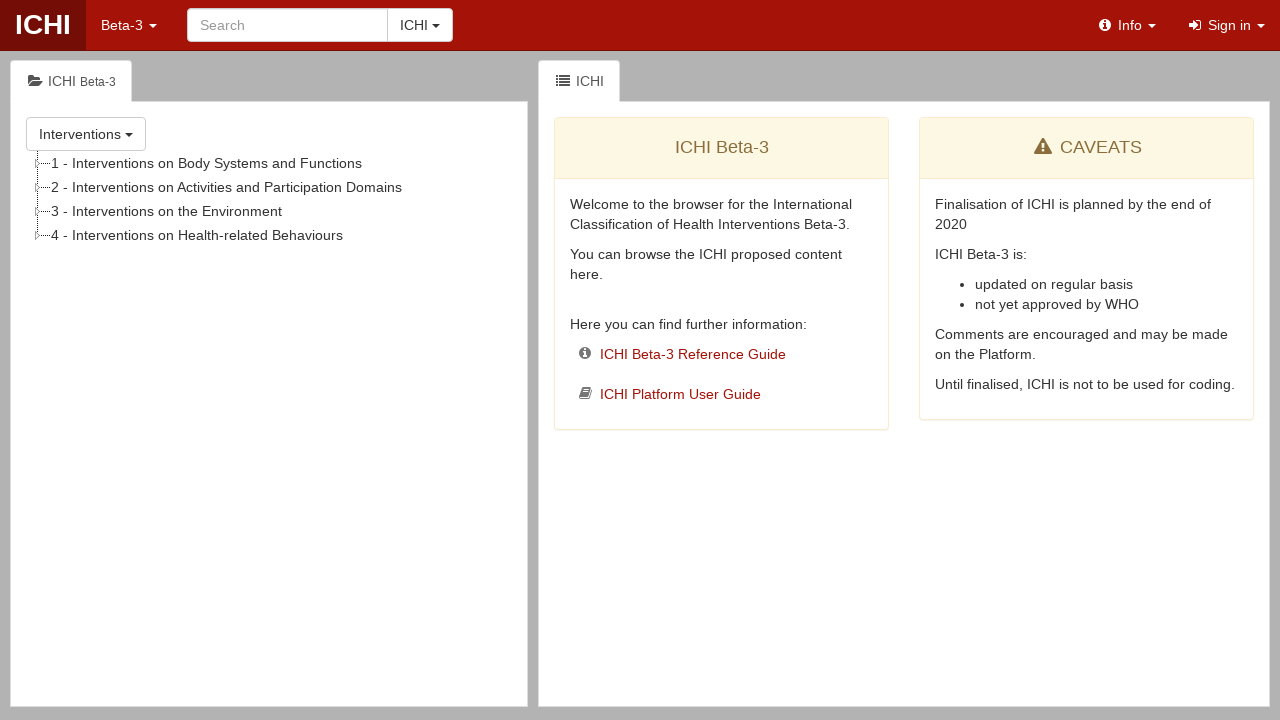

Tree structure loaded - root level items are visible
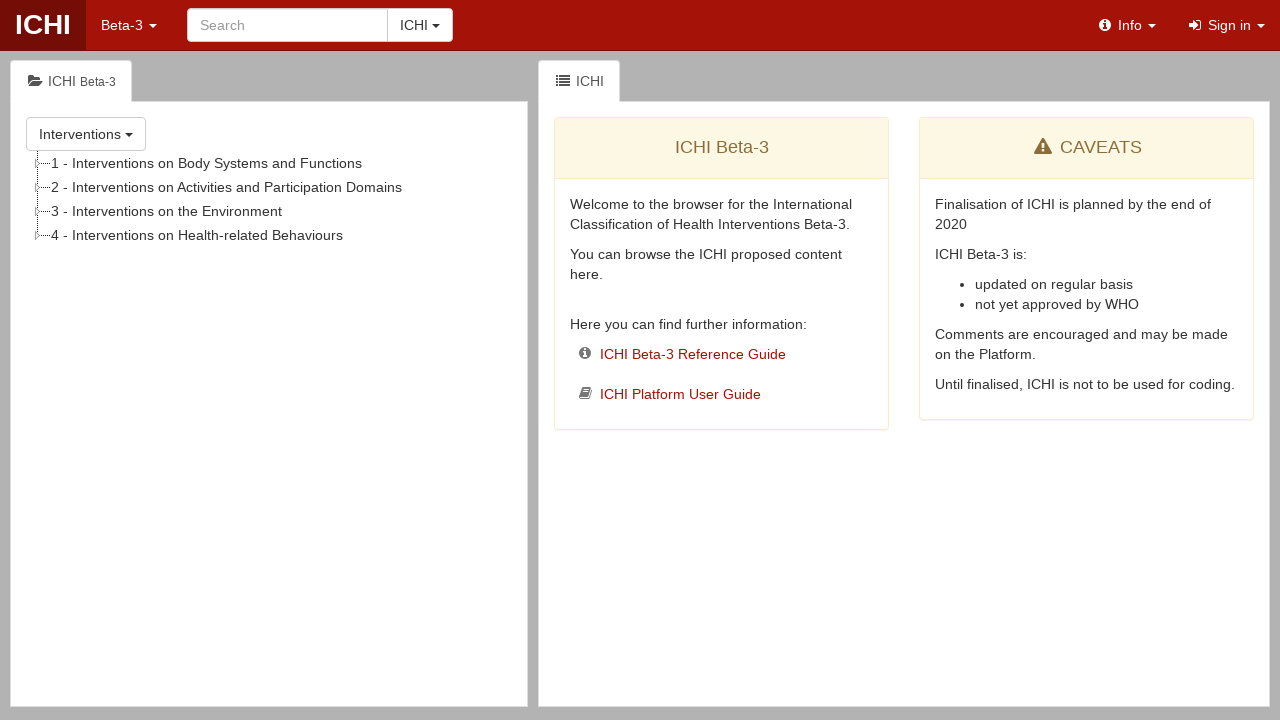

Located first root-level tree item
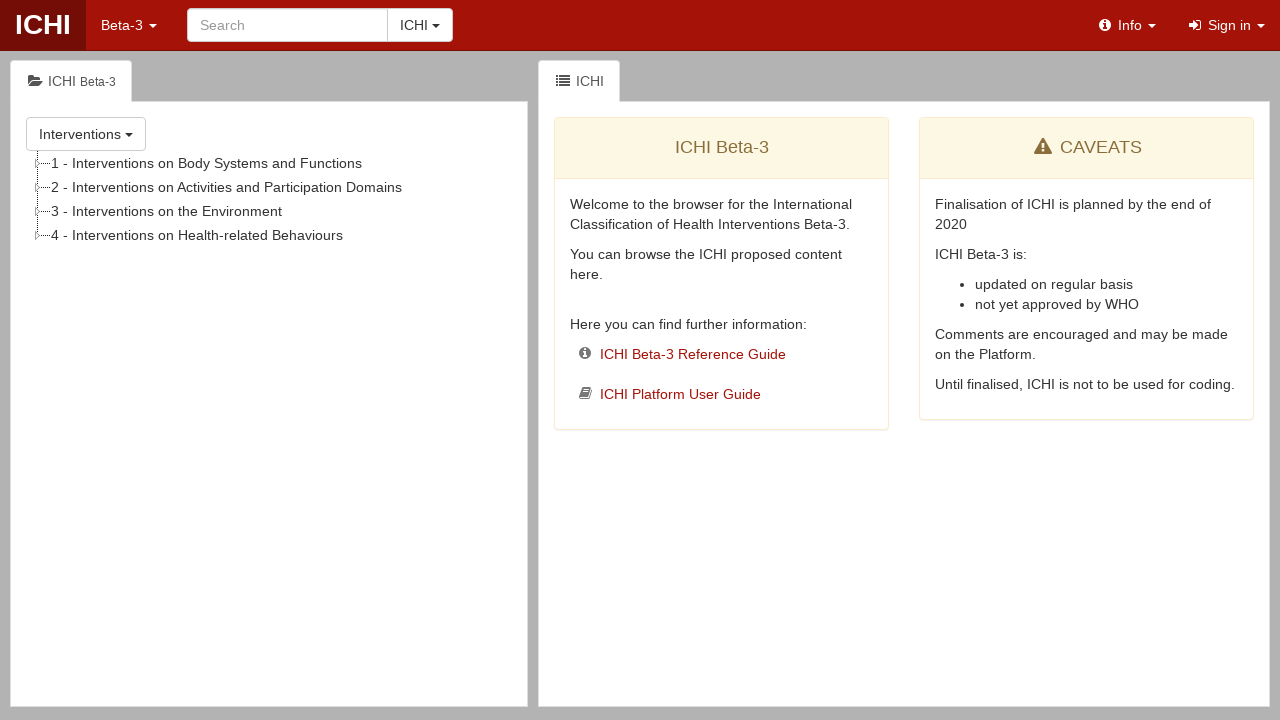

Double-clicked on first root node anchor to expand tree at (208, 163) on #tree li[aria-level='1'] >> nth=0 >> a >> nth=0
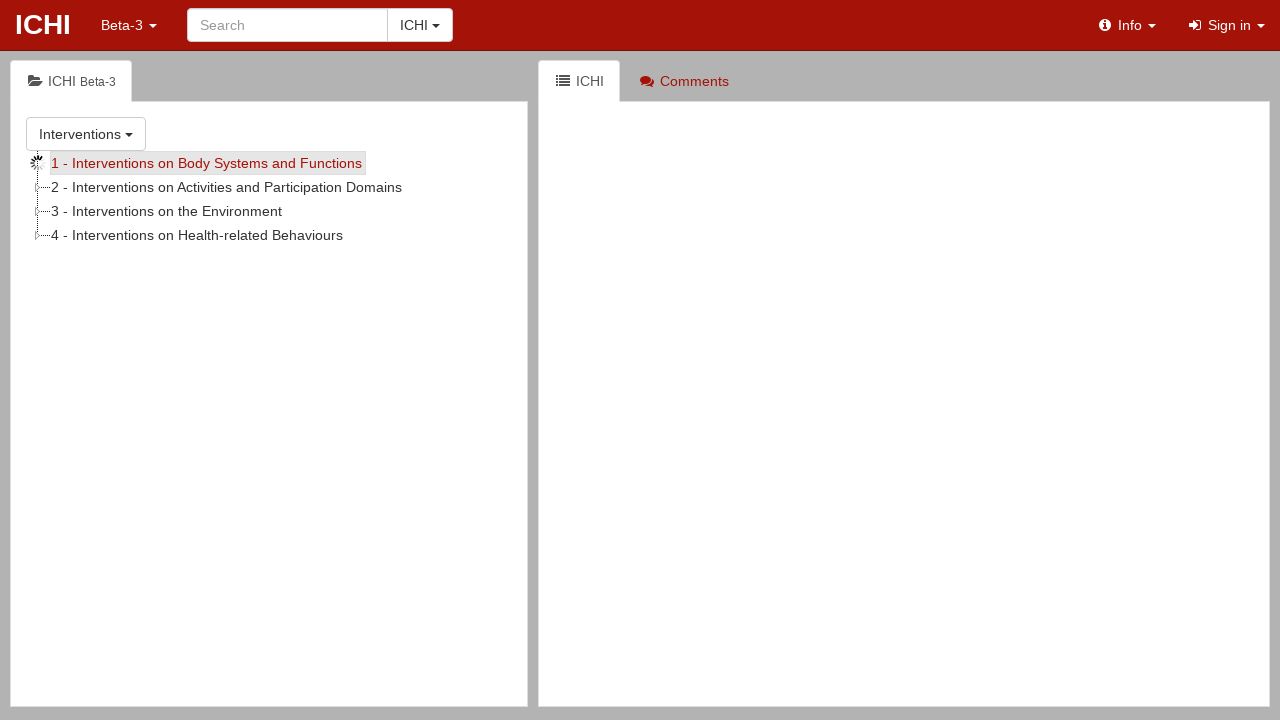

Waited for tree expansion animation to complete
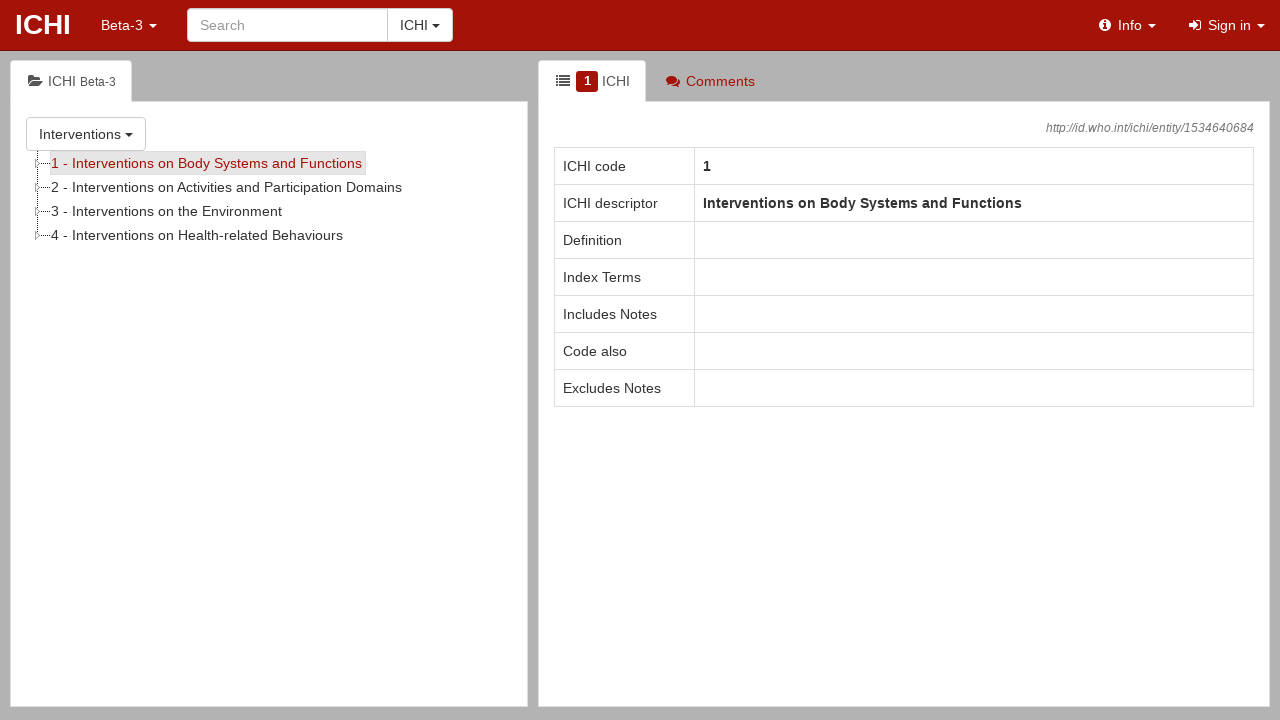

Verified that root node remains visible after expansion
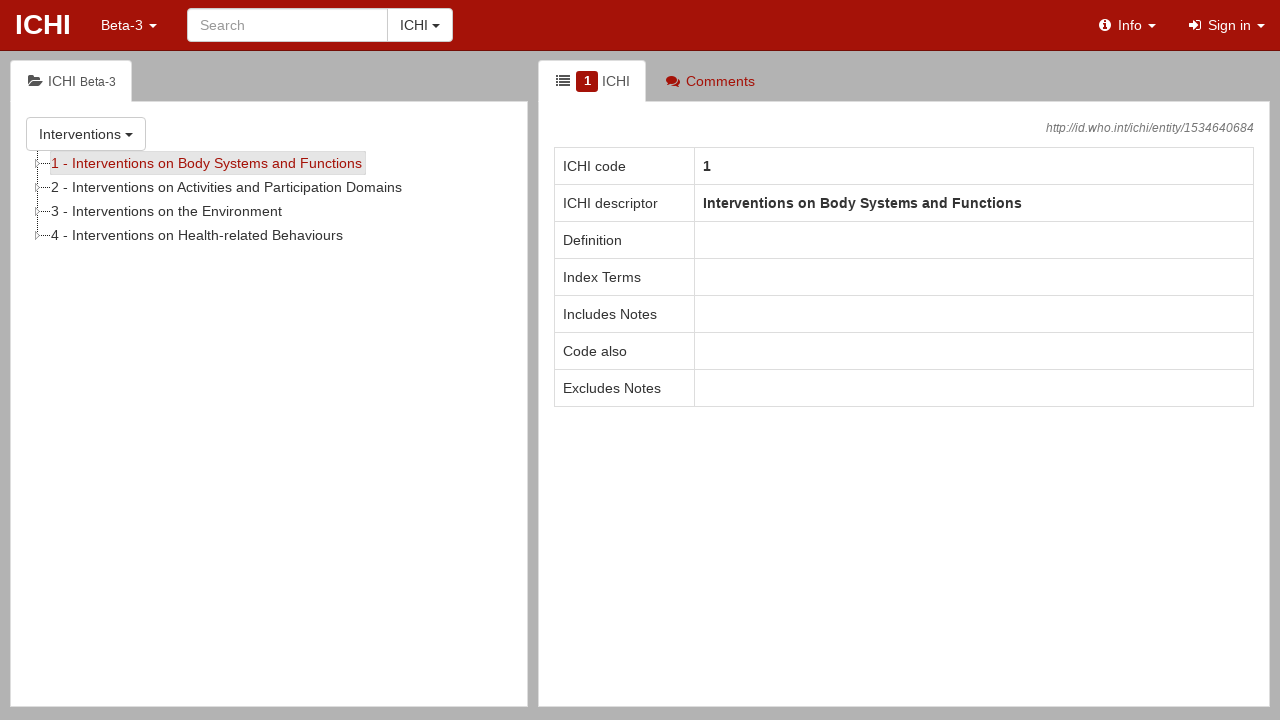

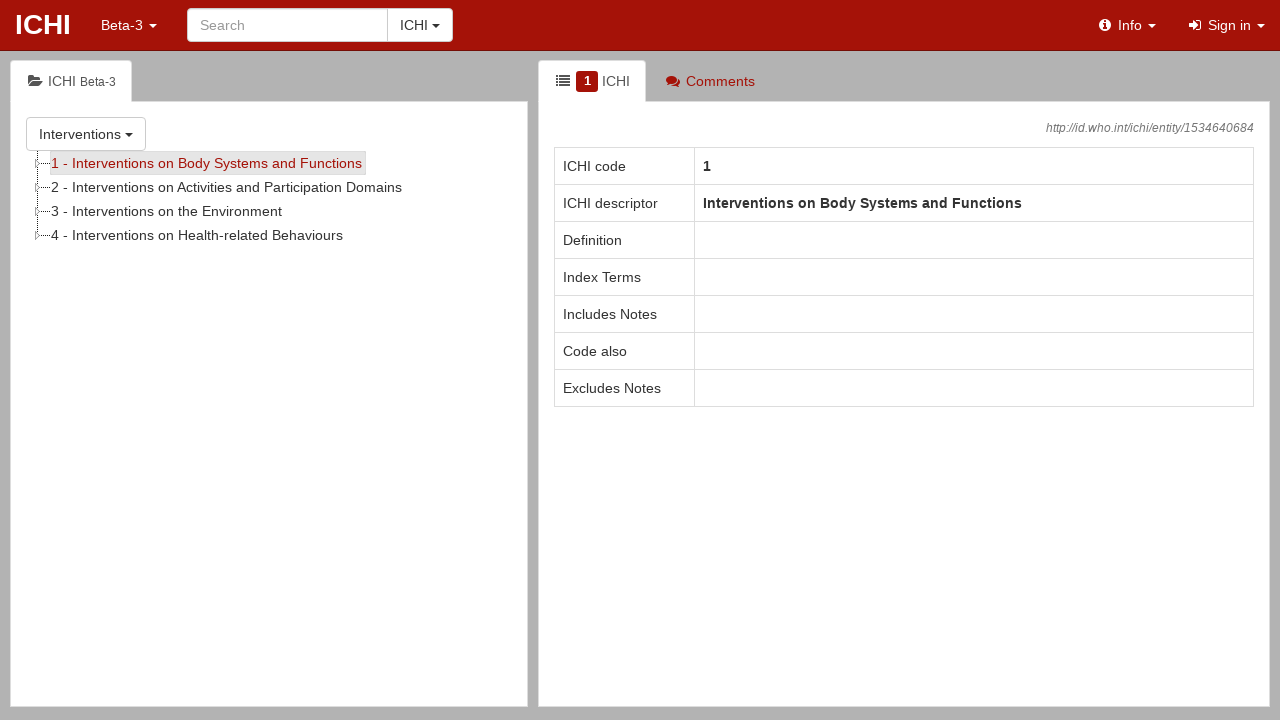